Tests adding and removing dynamic elements by clicking Add Element button twice, then removing one delete button

Starting URL: http://the-internet.herokuapp.com/add_remove_elements/

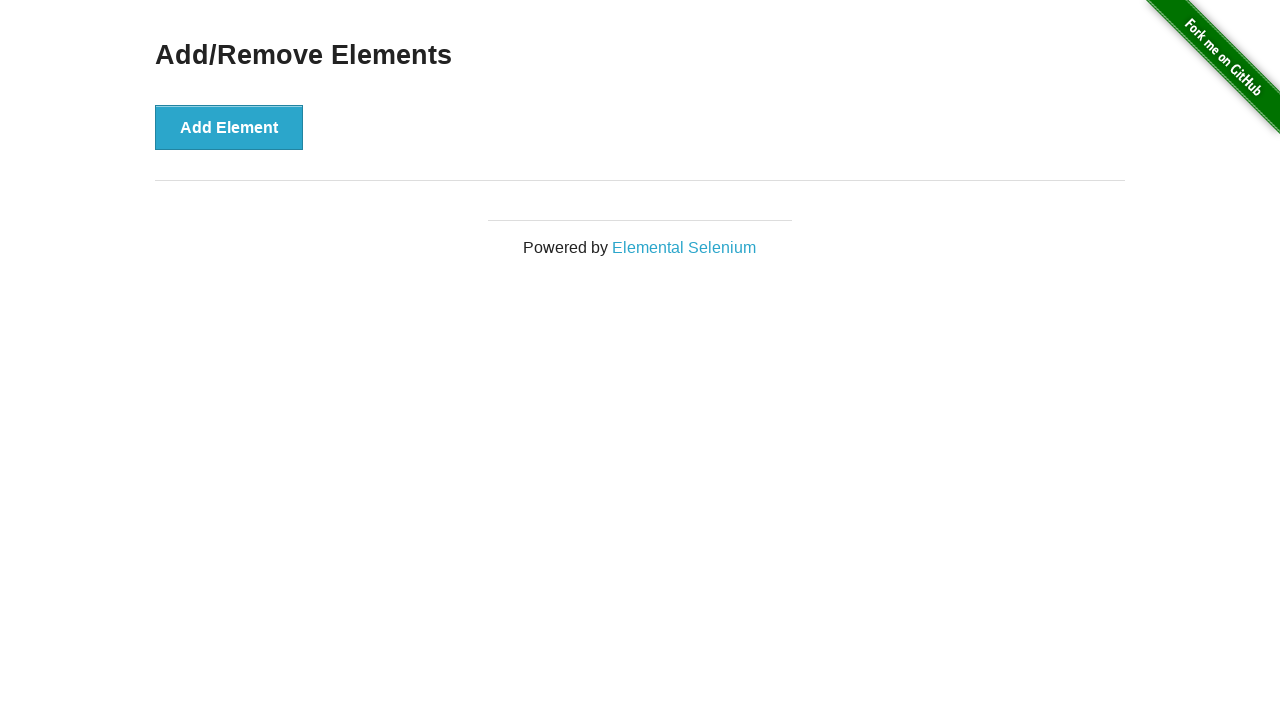

Clicked Add Element button (first time) at (229, 127) on xpath=//button[text()='Add Element']
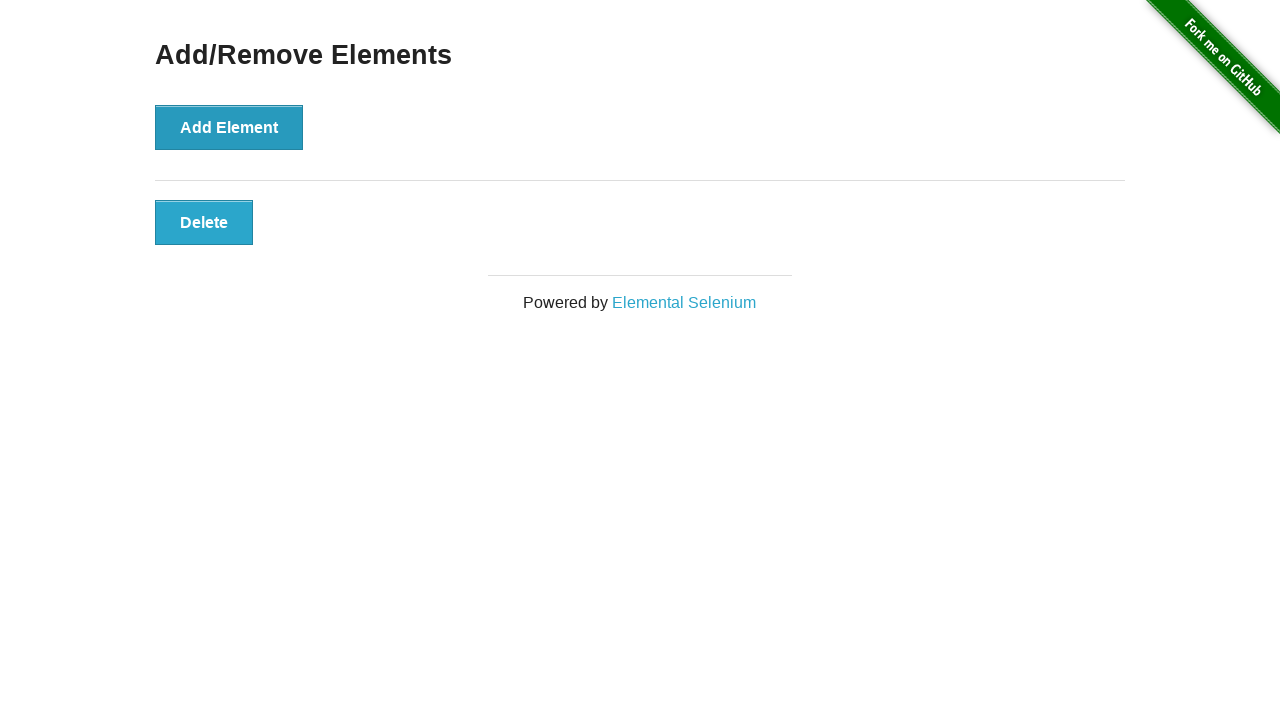

Clicked Add Element button (second time) at (229, 127) on xpath=//button[text()='Add Element']
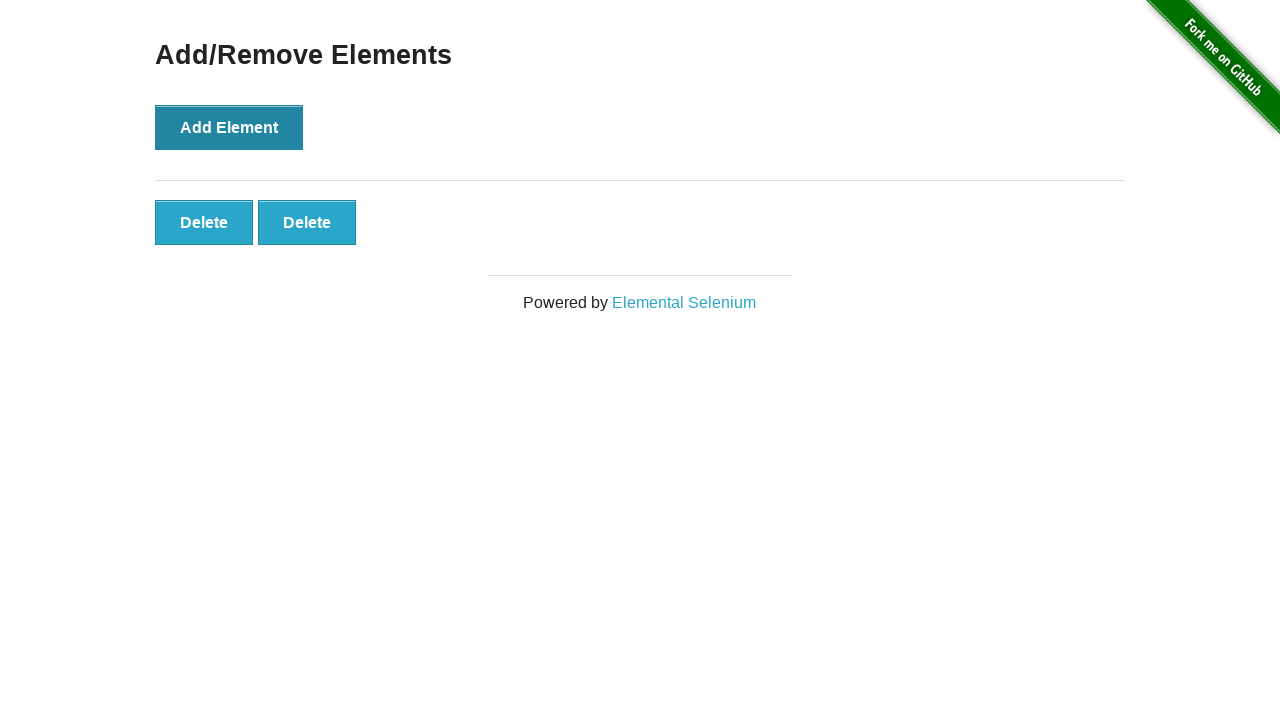

Located all Delete buttons
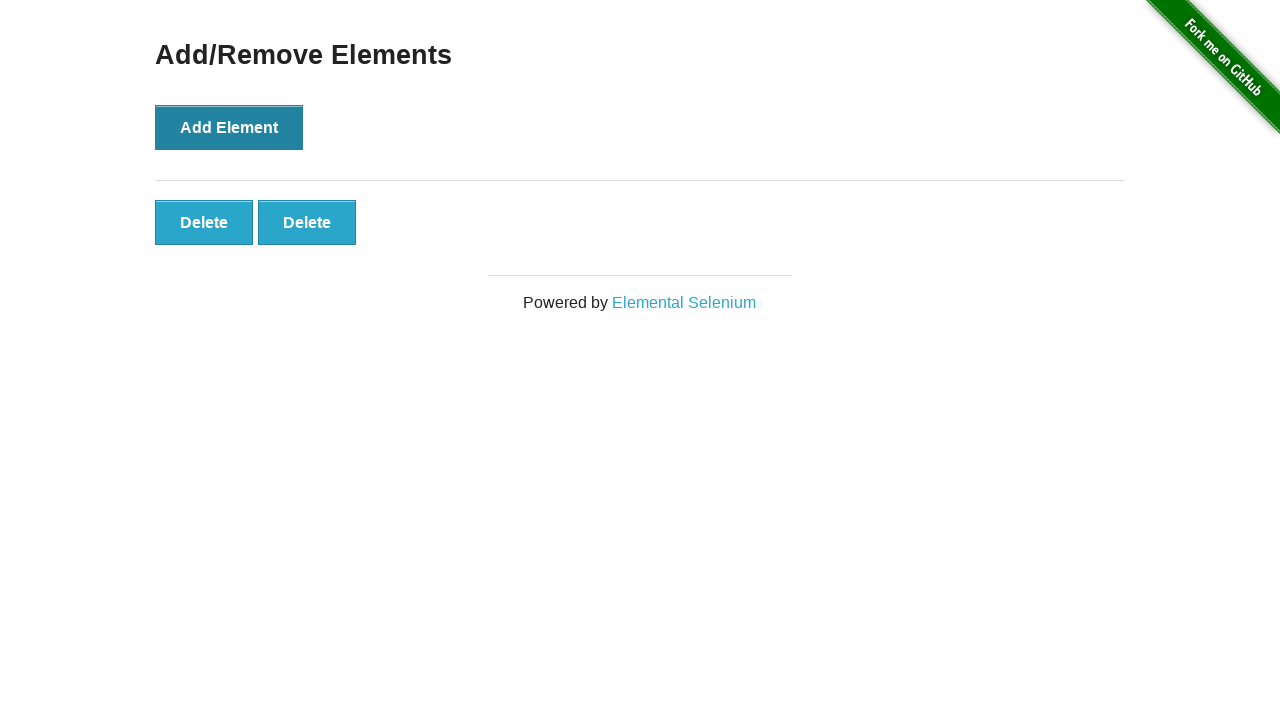

Clicked the second Delete button to remove element at (307, 222) on xpath=//button[text()='Delete'] >> nth=1
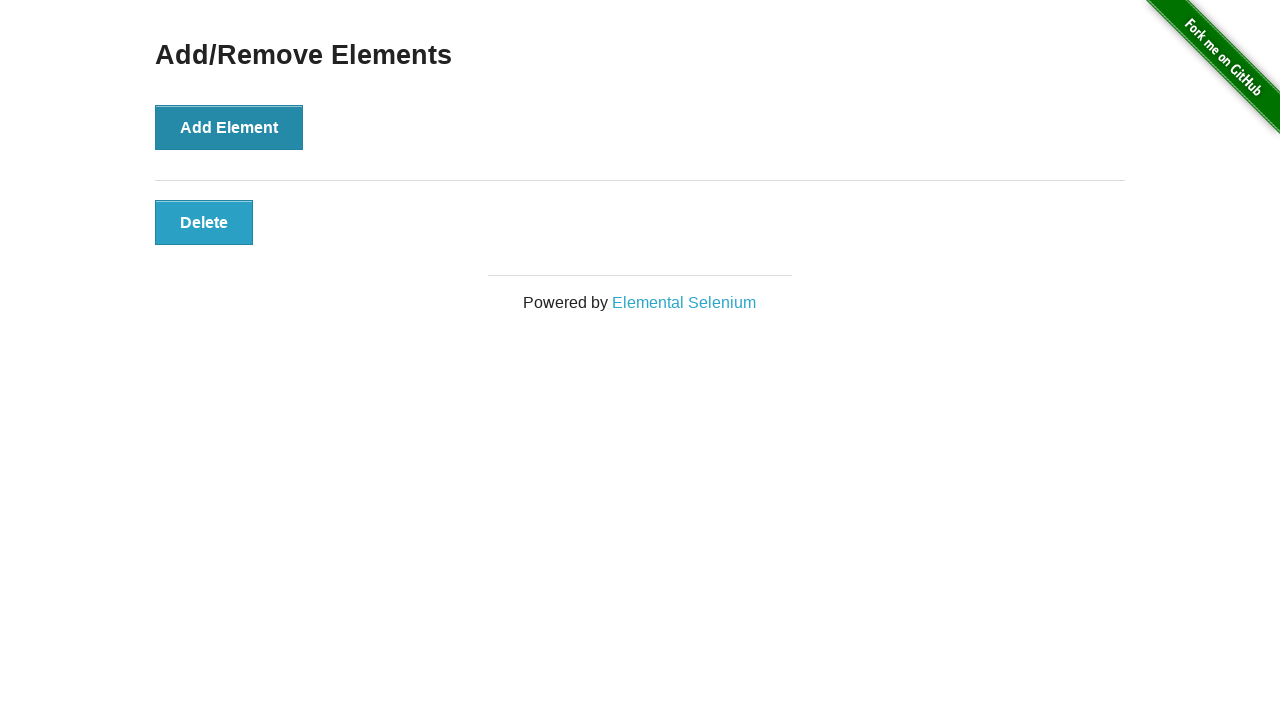

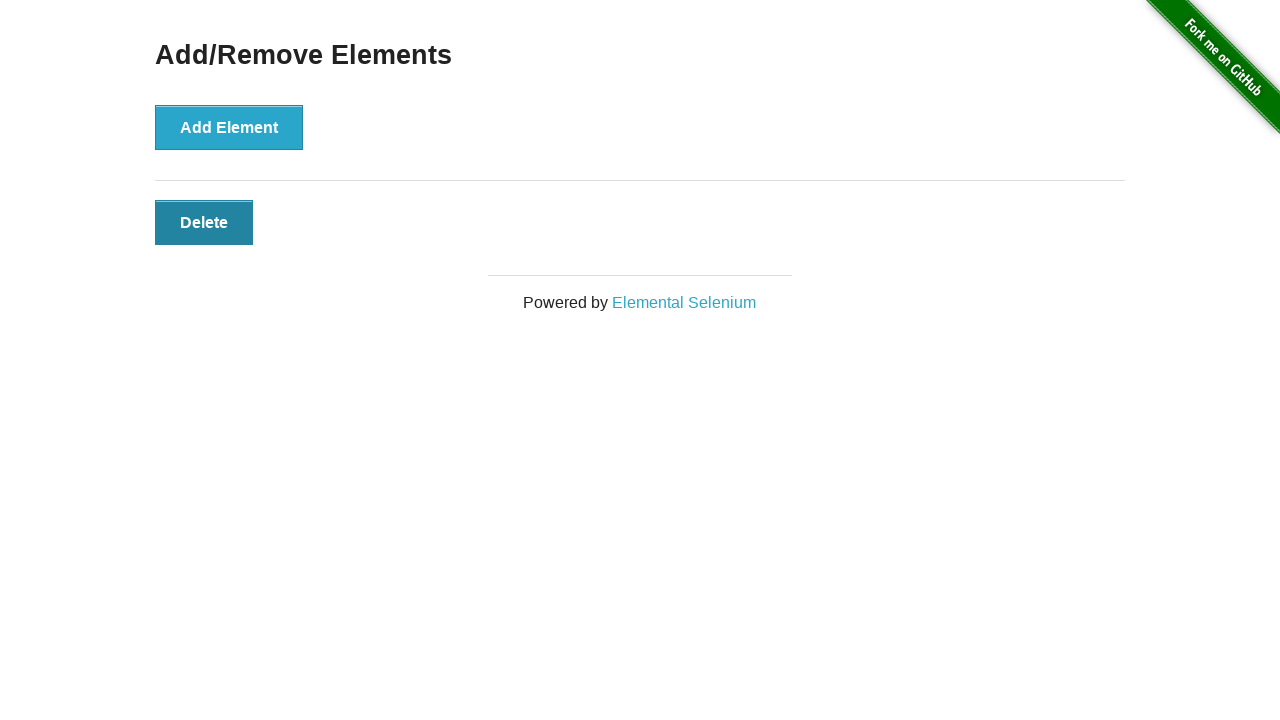